Navigates to Greens Technology selenium course content page, scrolls to a specific section, clicks on the Core Java heading to expand it

Starting URL: http://greenstech.in/selenium-course-content.html

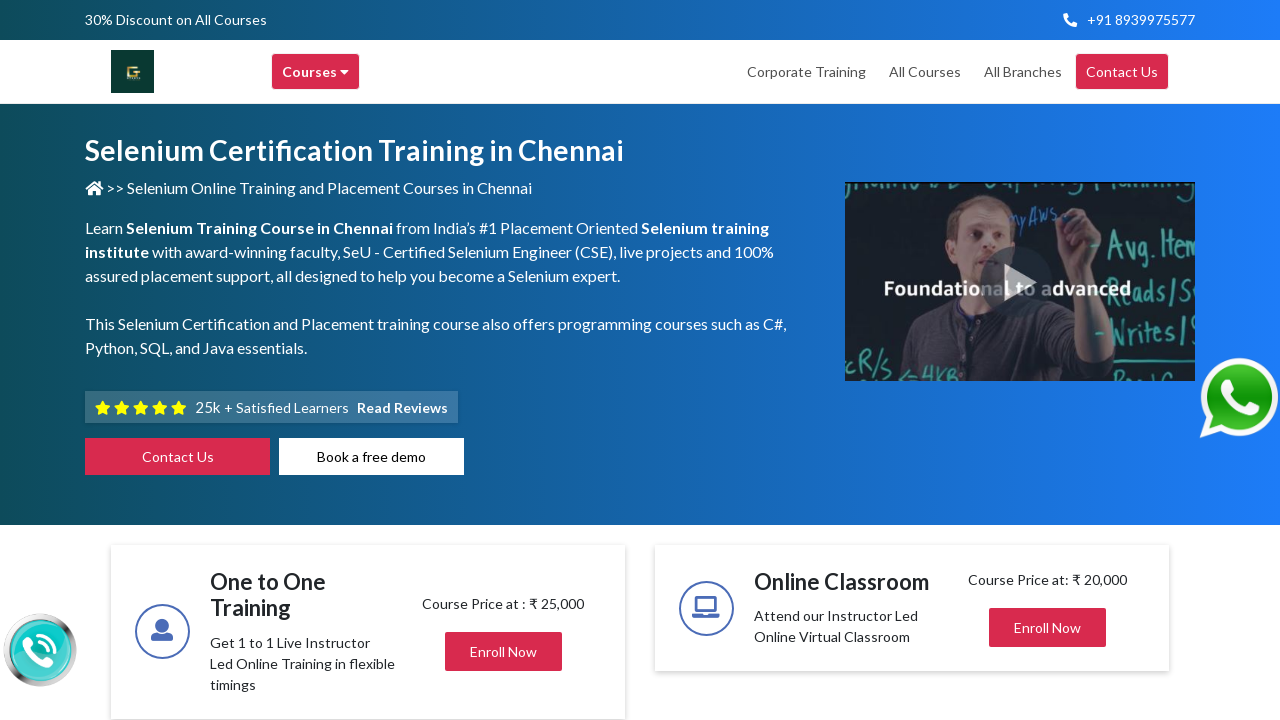

Scrolled to section with id='heading201'
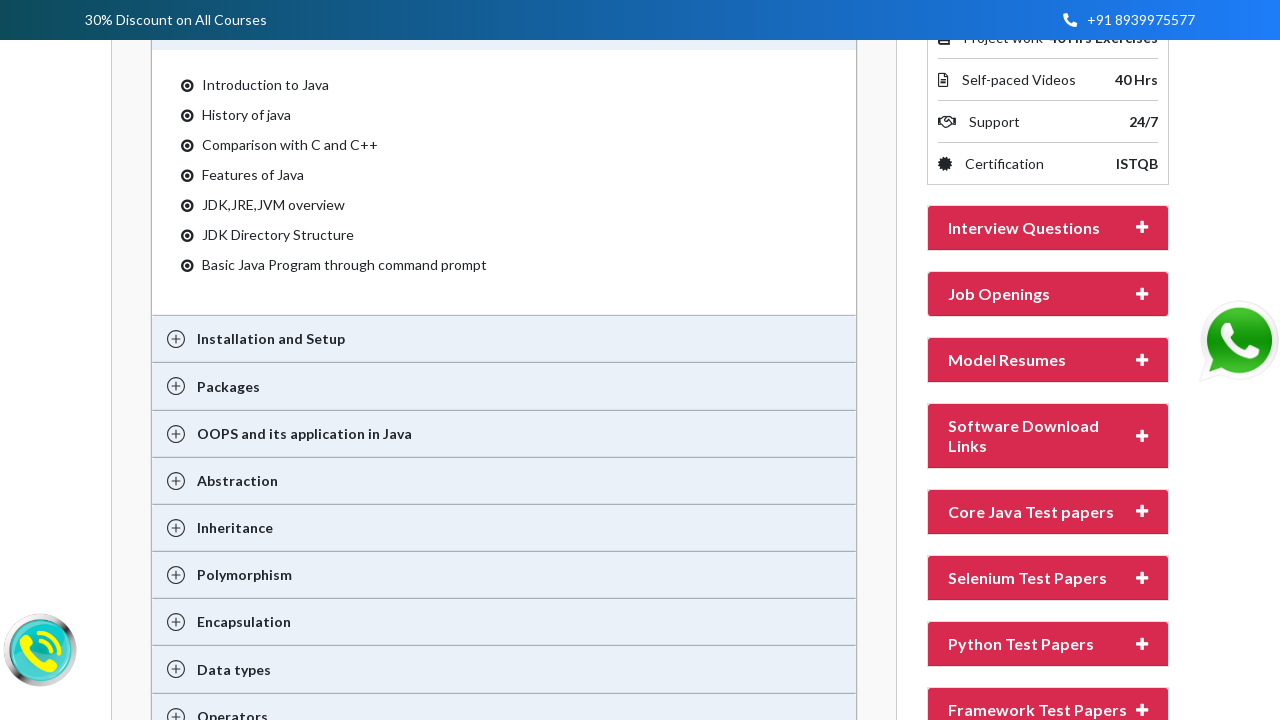

Clicked on Core Java heading to expand it at (1048, 512) on div#heading302
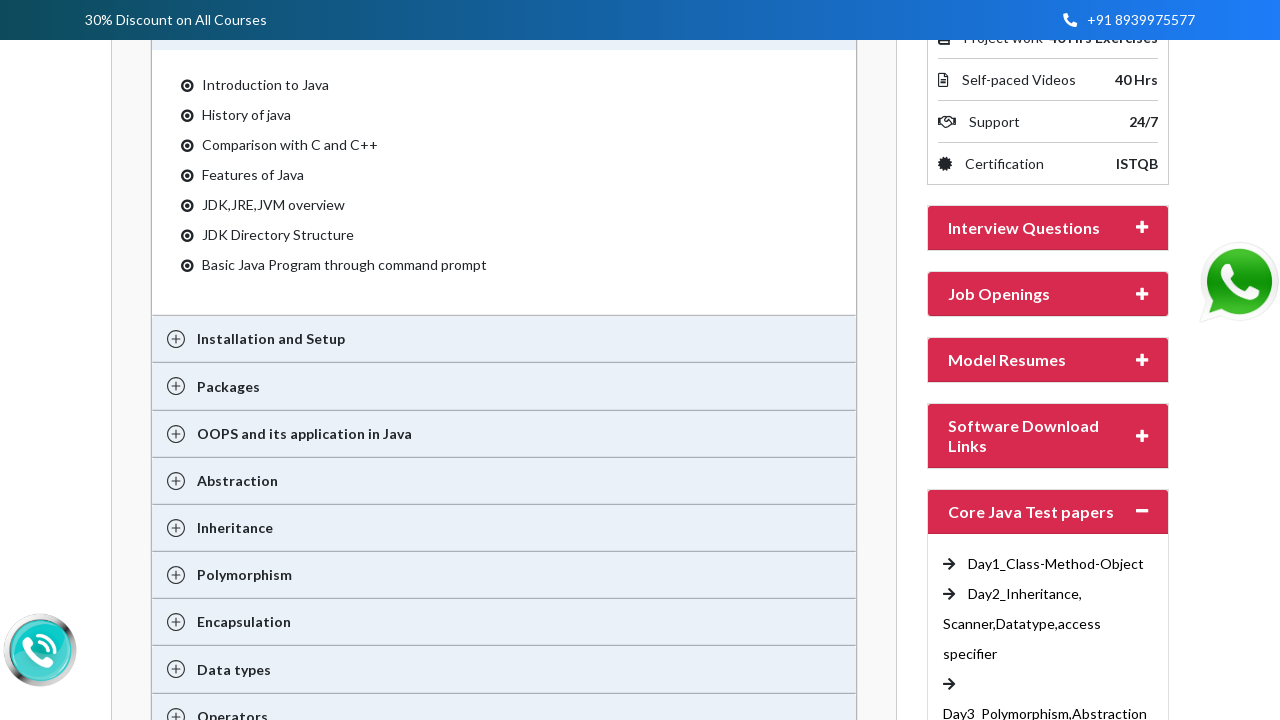

Waited for Core Java section expansion to complete
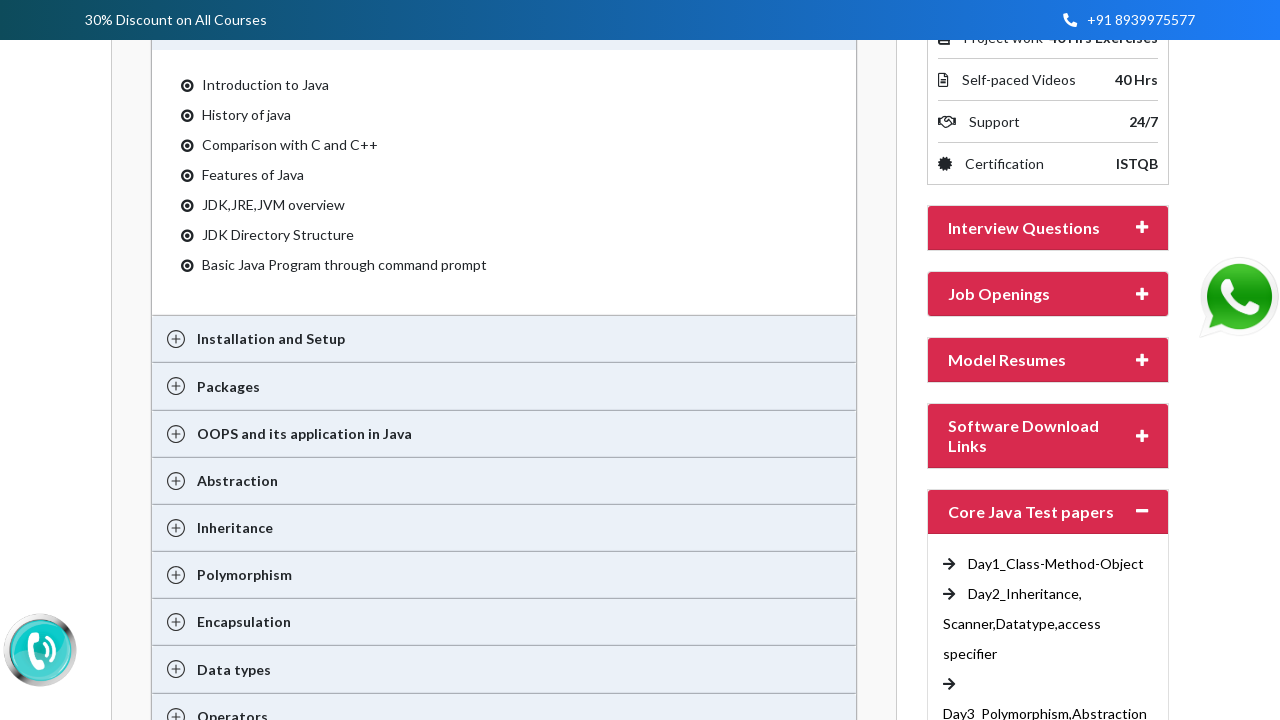

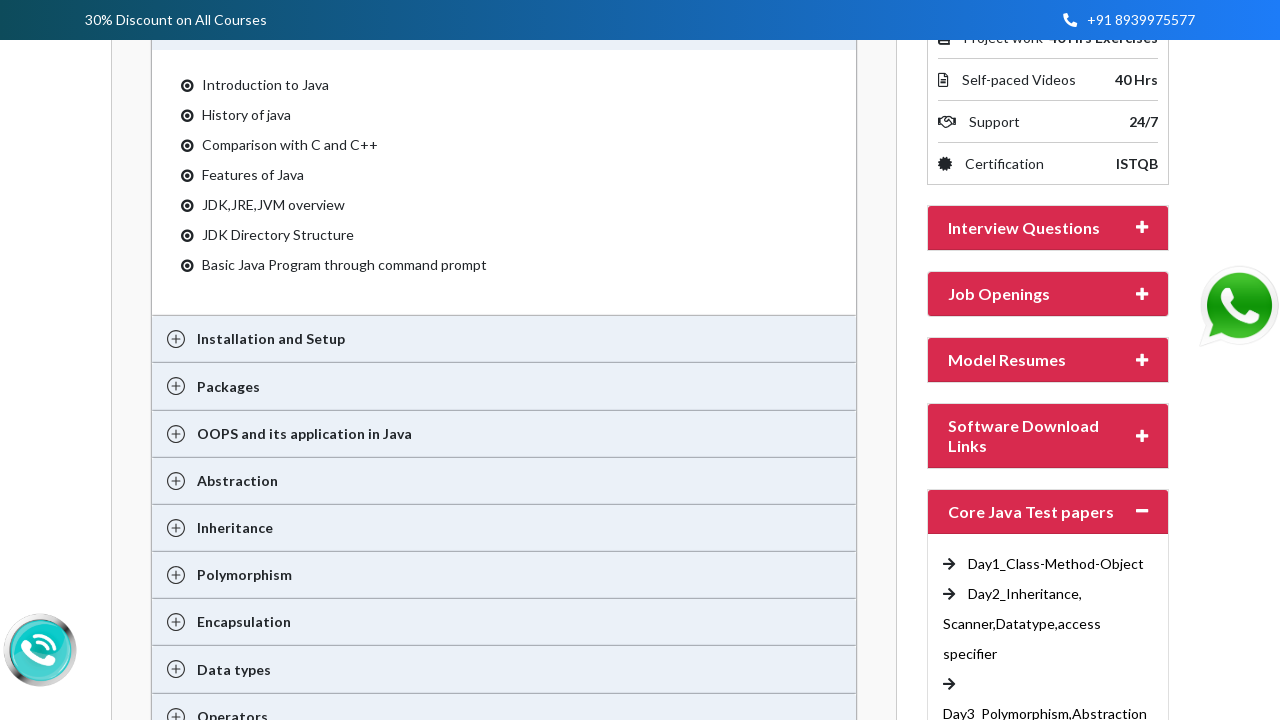